Tests the email subscription functionality by scrolling to footer, entering an email address in the subscription form, and verifying successful subscription.

Starting URL: http://automationexercise.com

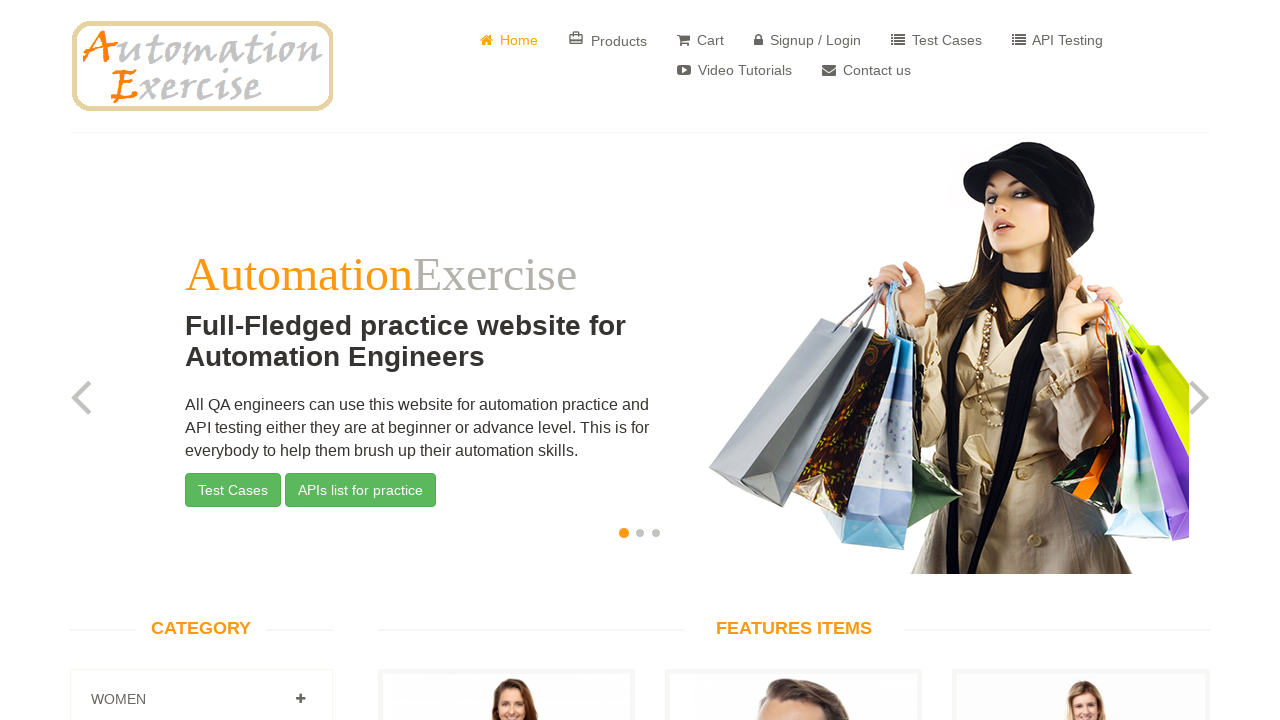

Verified home page logo is visible
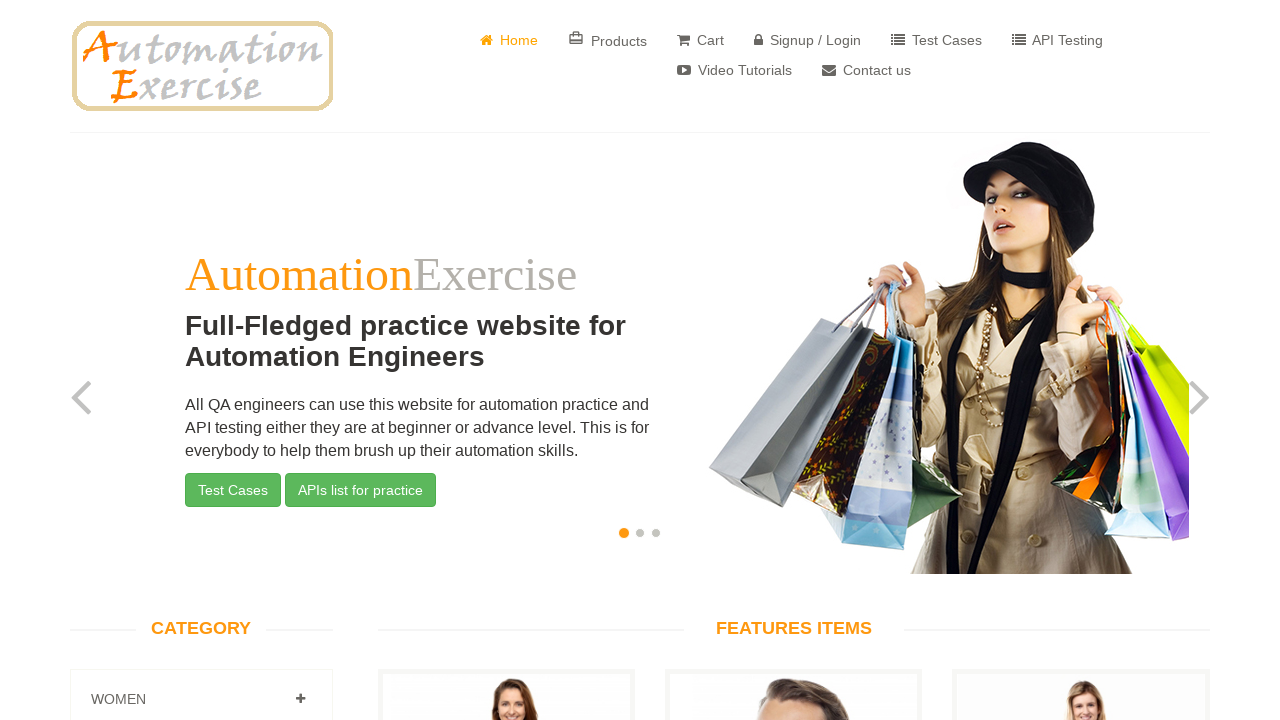

Scrolled to footer section
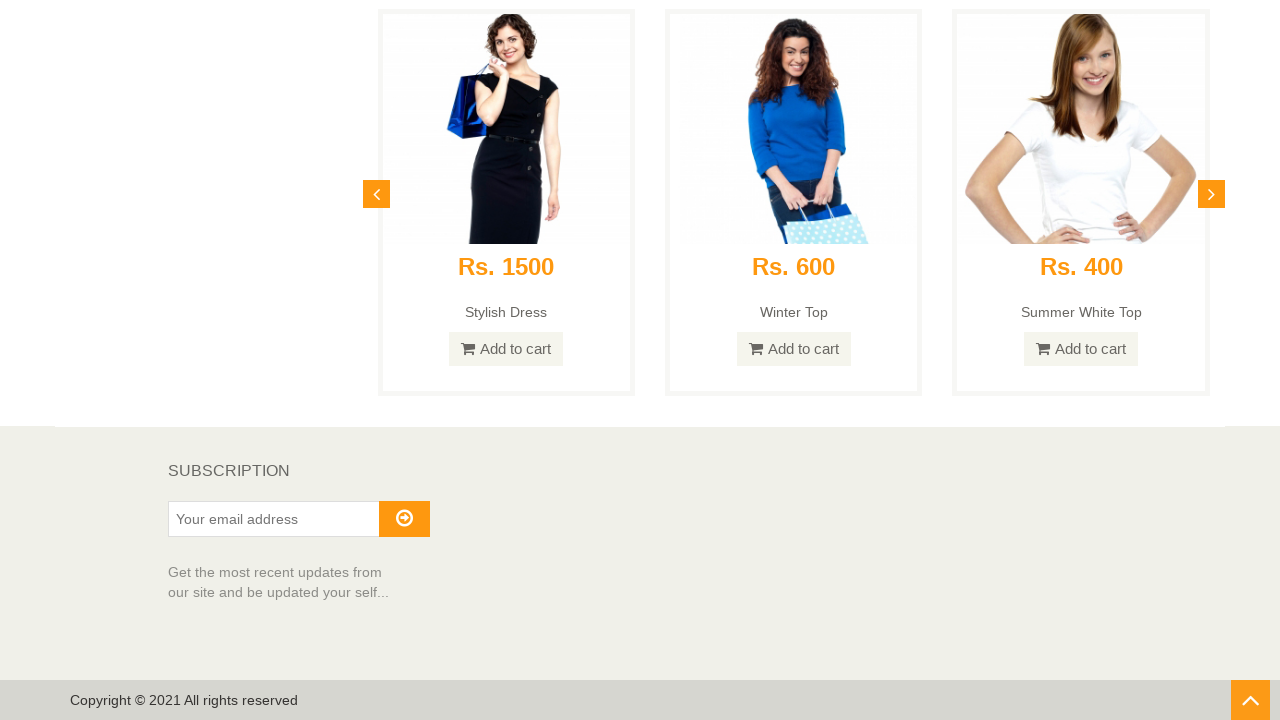

Verified subscription heading is visible
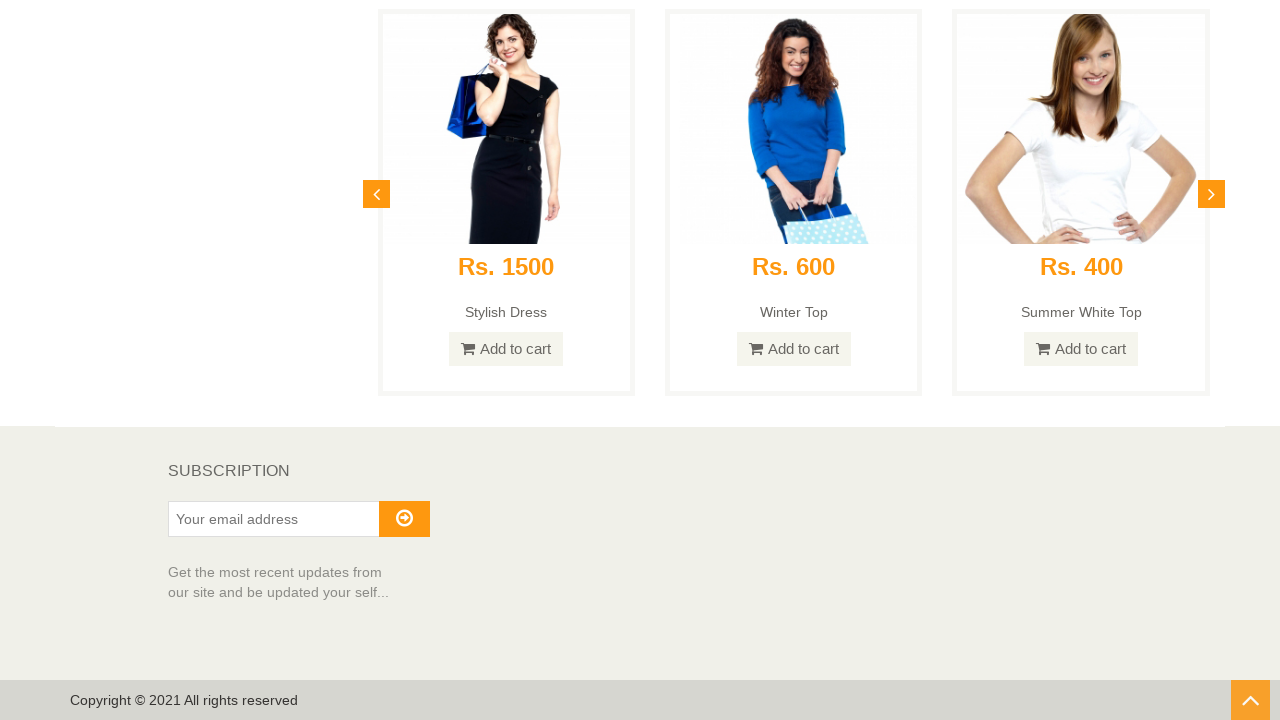

Entered email address 'testuser456@example.com' in subscription field on #susbscribe_email
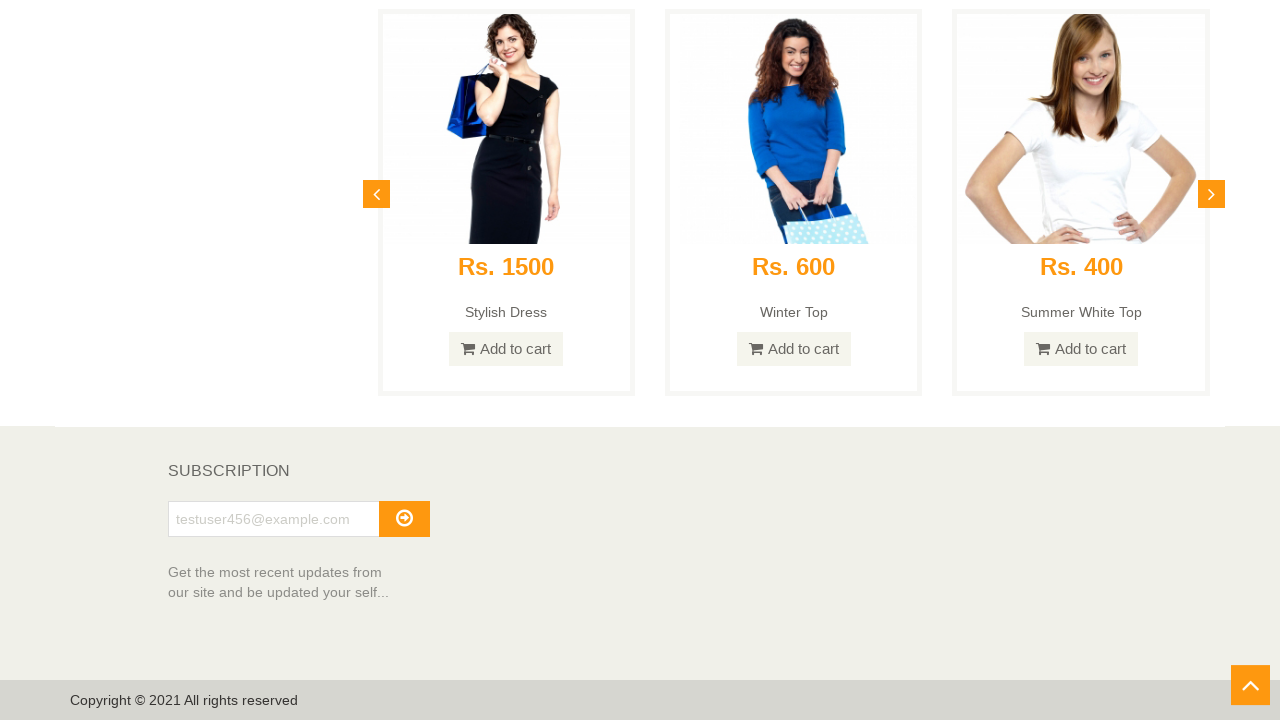

Clicked subscription submit button at (404, 518) on .fa.fa-arrow-circle-o-right
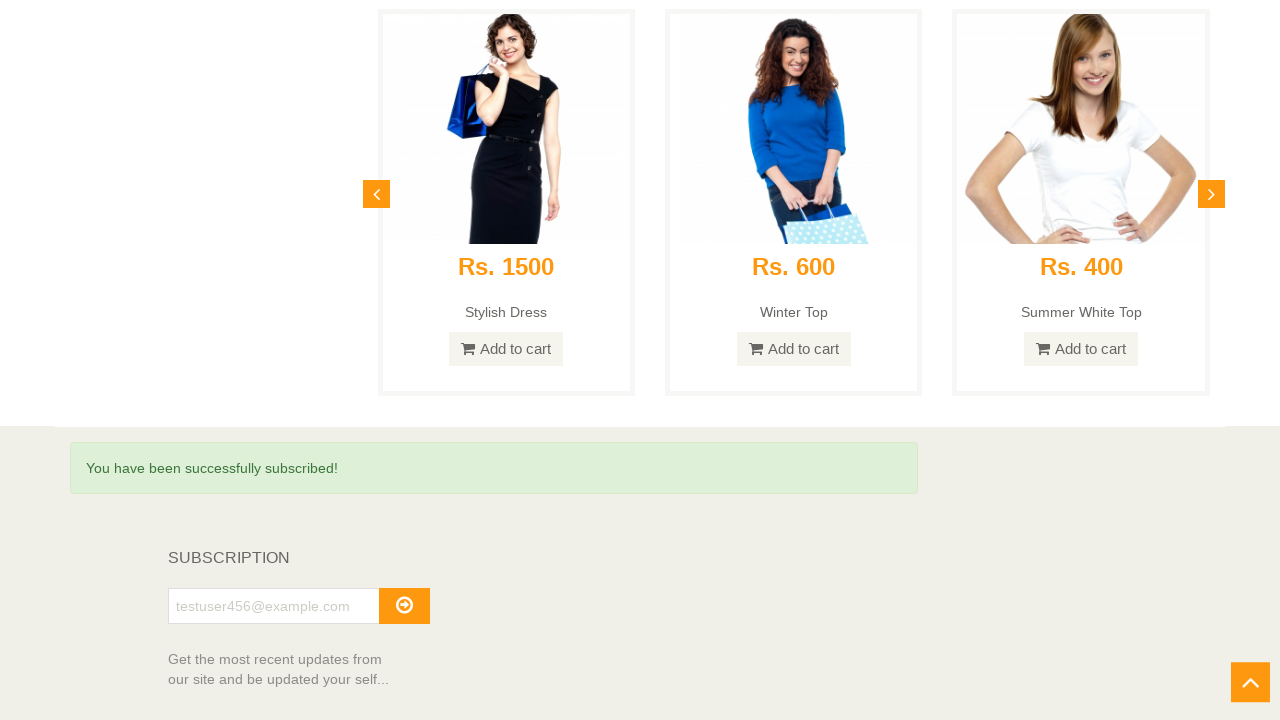

Verified successful subscription message appeared
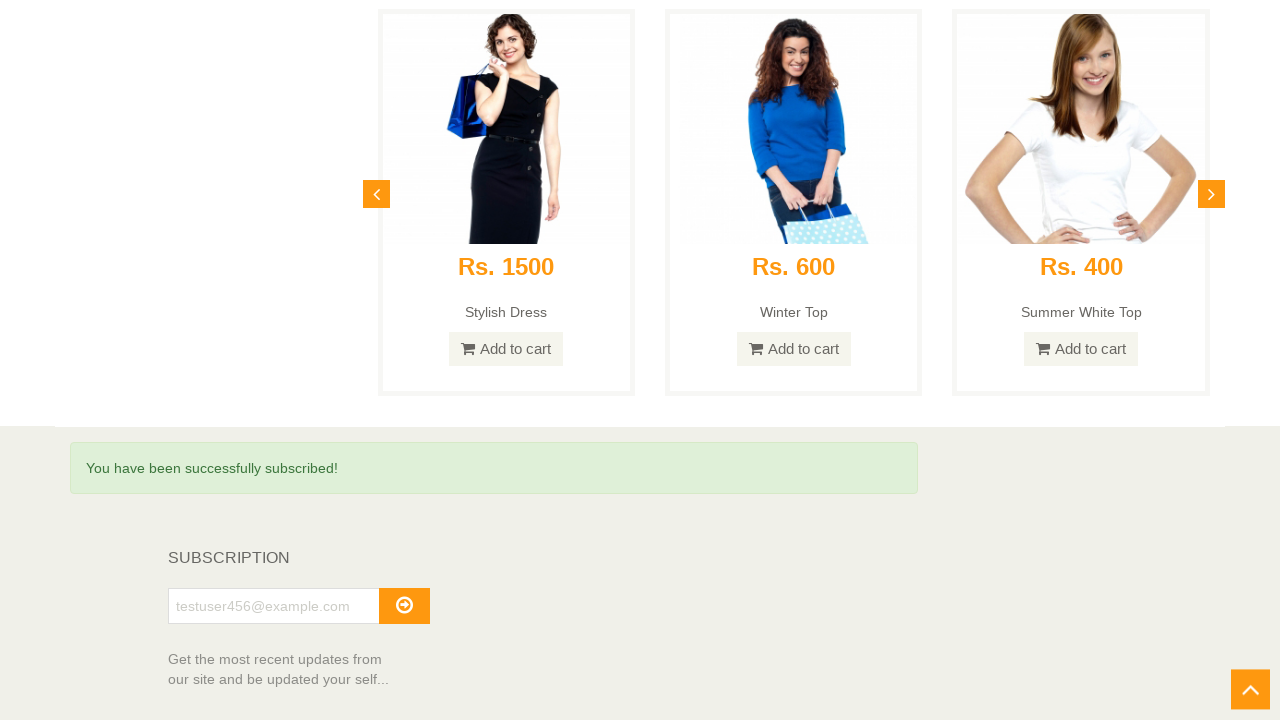

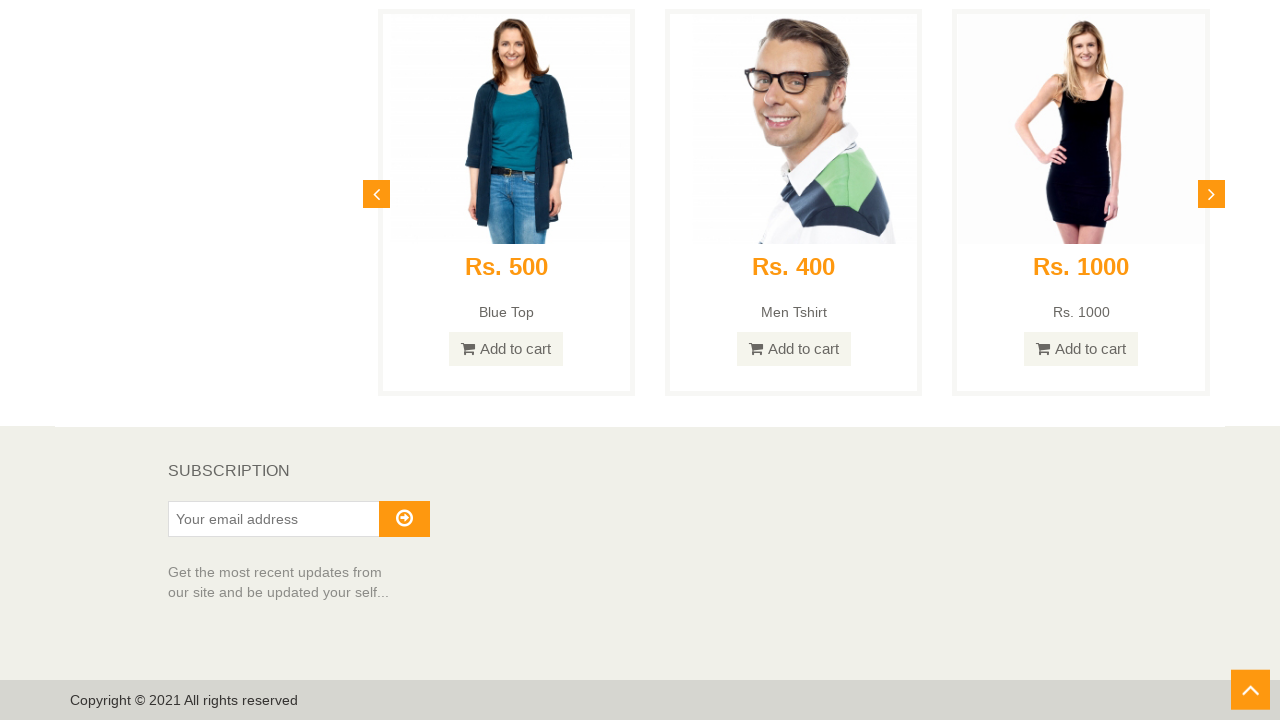